Tests frame handling using frame object by URL, clicking buttons inside frames and nested frames on the leafground practice page.

Starting URL: https://leafground.com/frame.xhtml

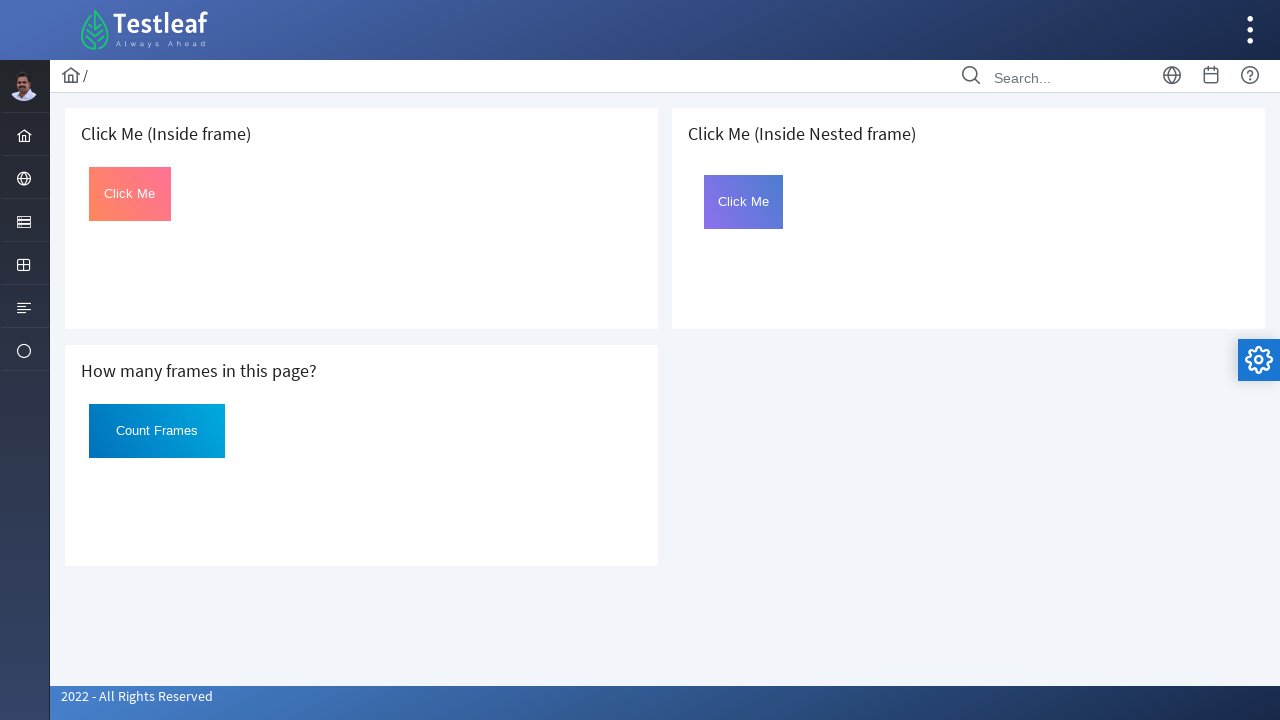

Waited for page to load completely
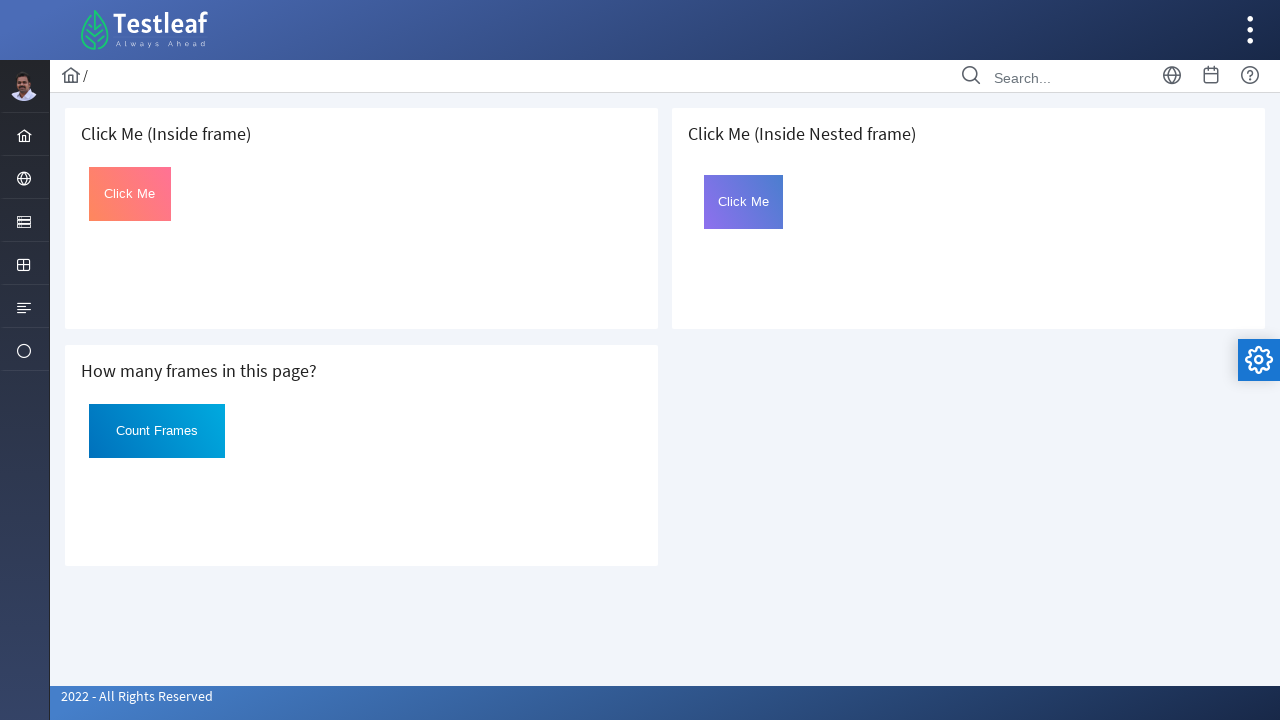

Located frame with URL https://leafground.com/default.xhtml
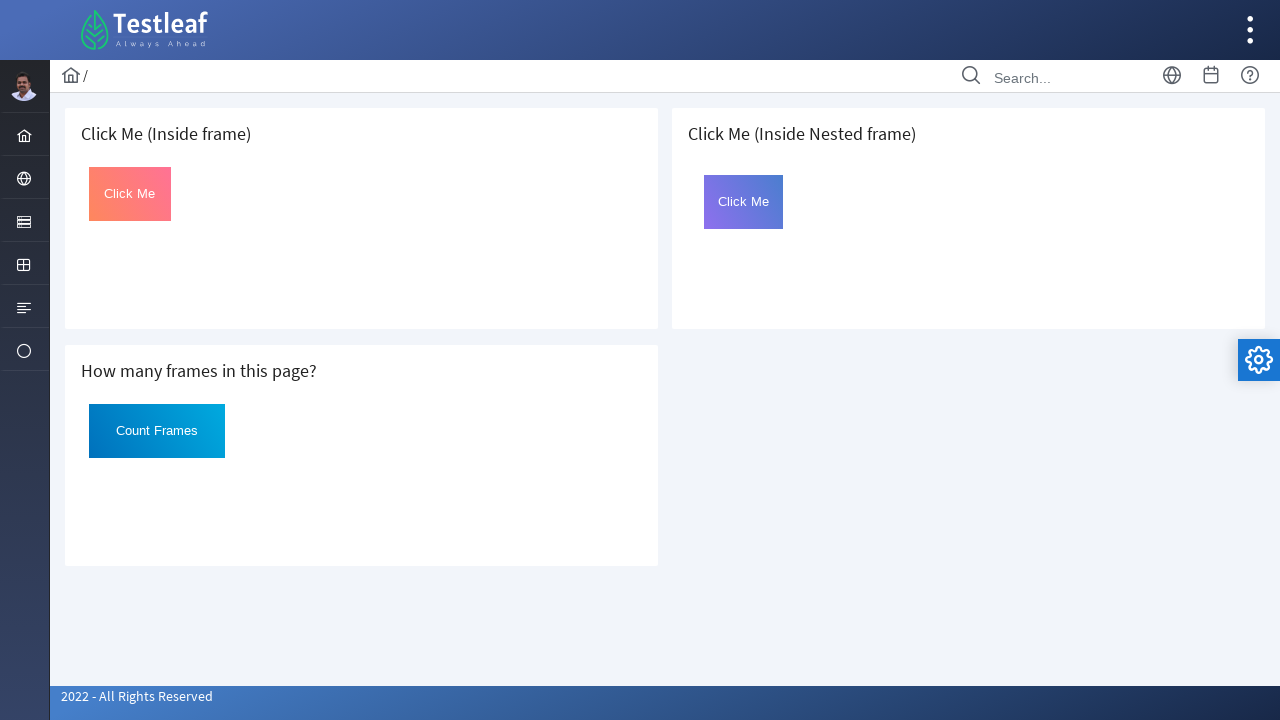

Clicked button with ID 'Click' in the first frame at (130, 194) on #Click
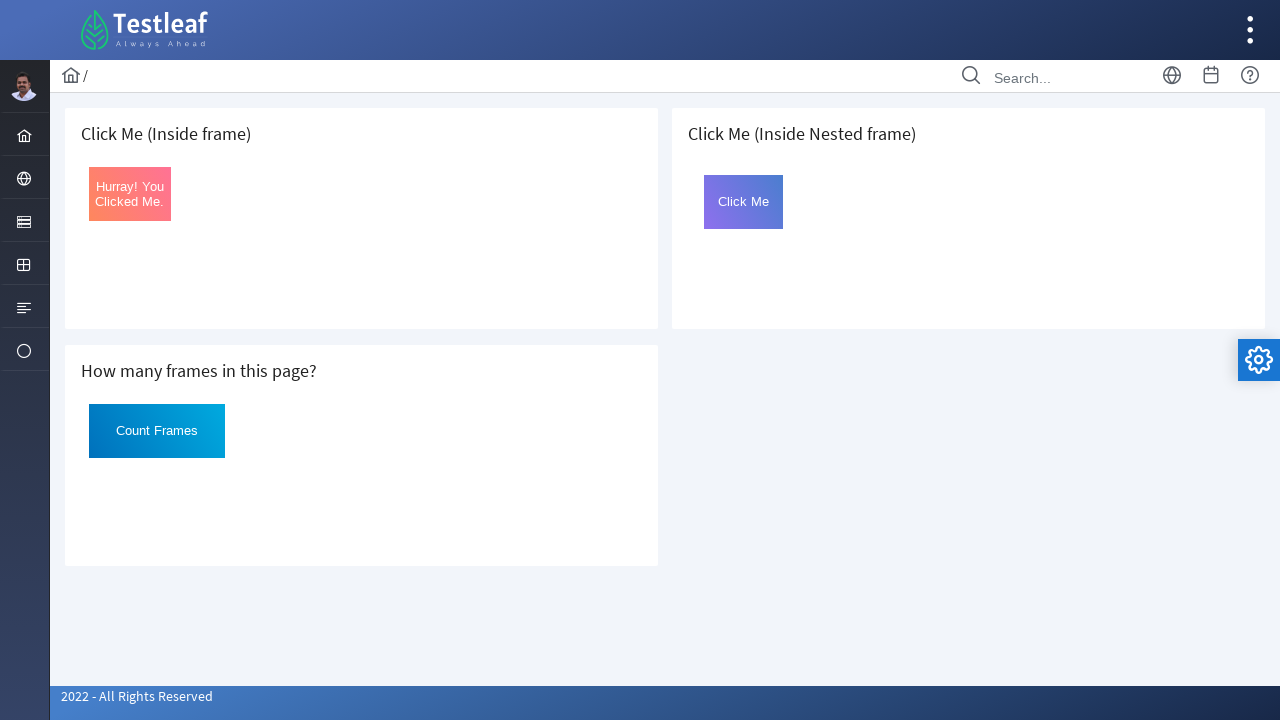

Located outer frame with URL https://leafground.com/page.xhtml
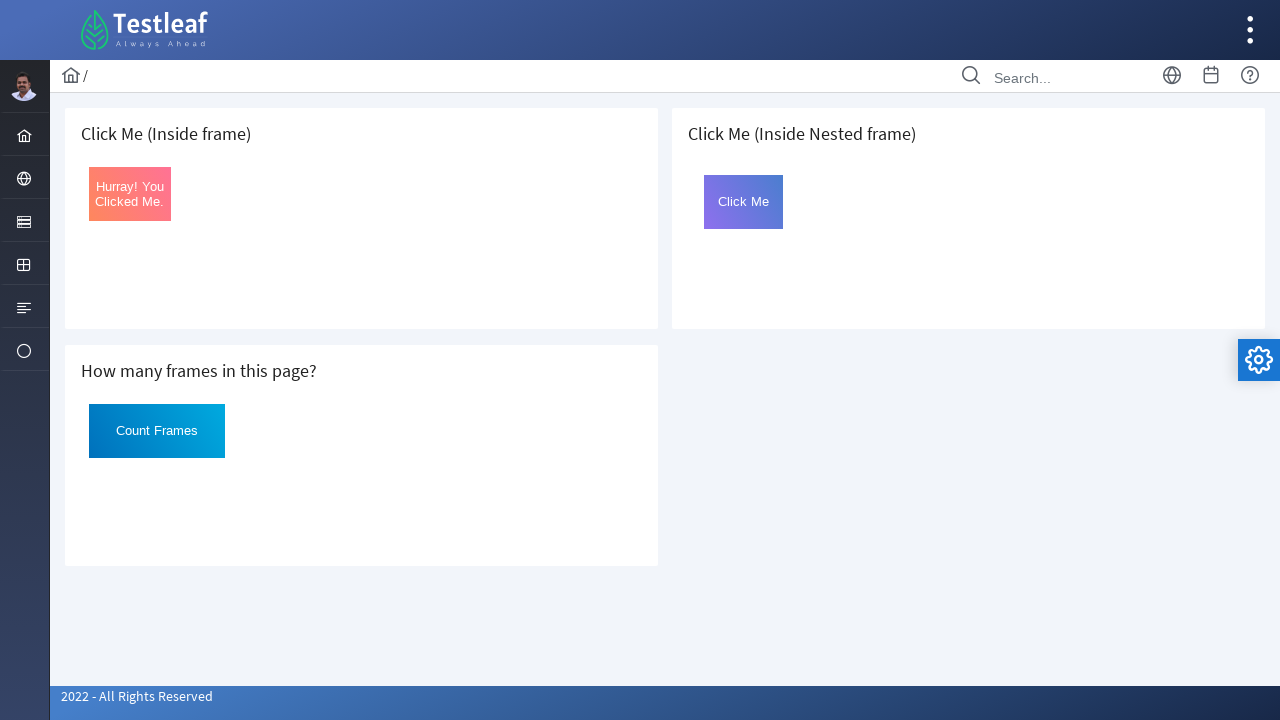

Retrieved child frames from outer frame
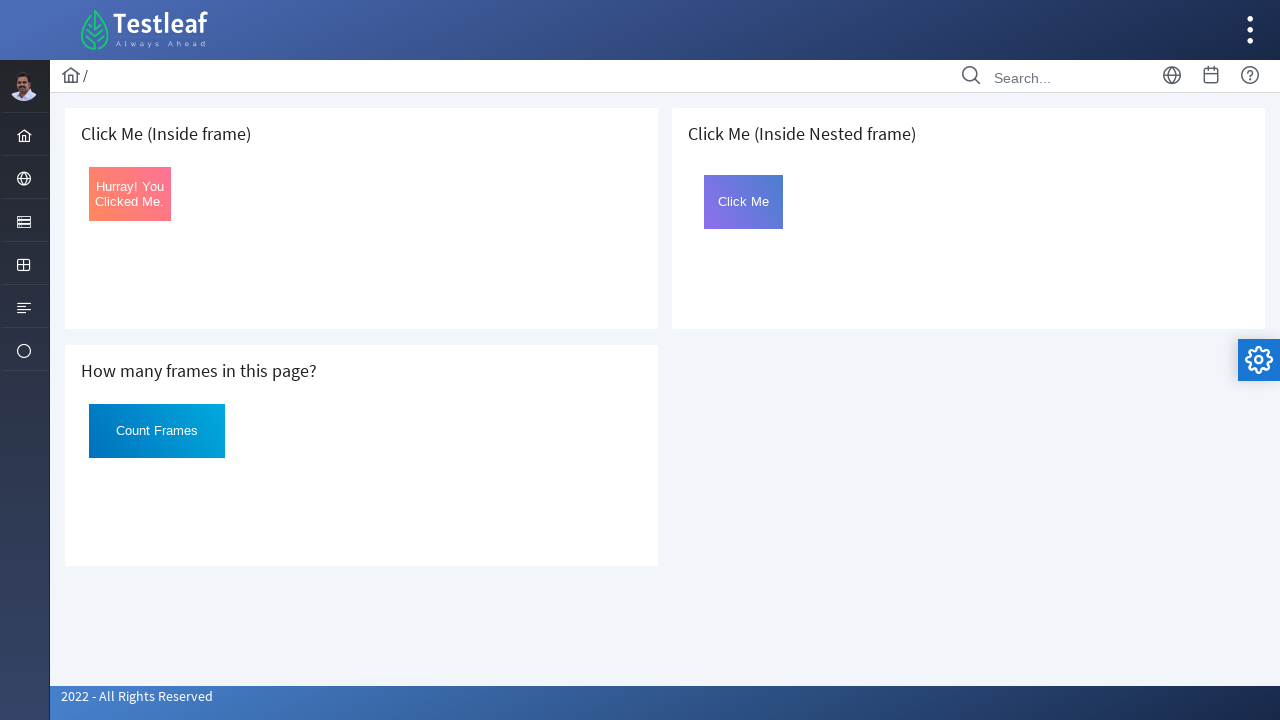

Located 'Click' button element in nested frame
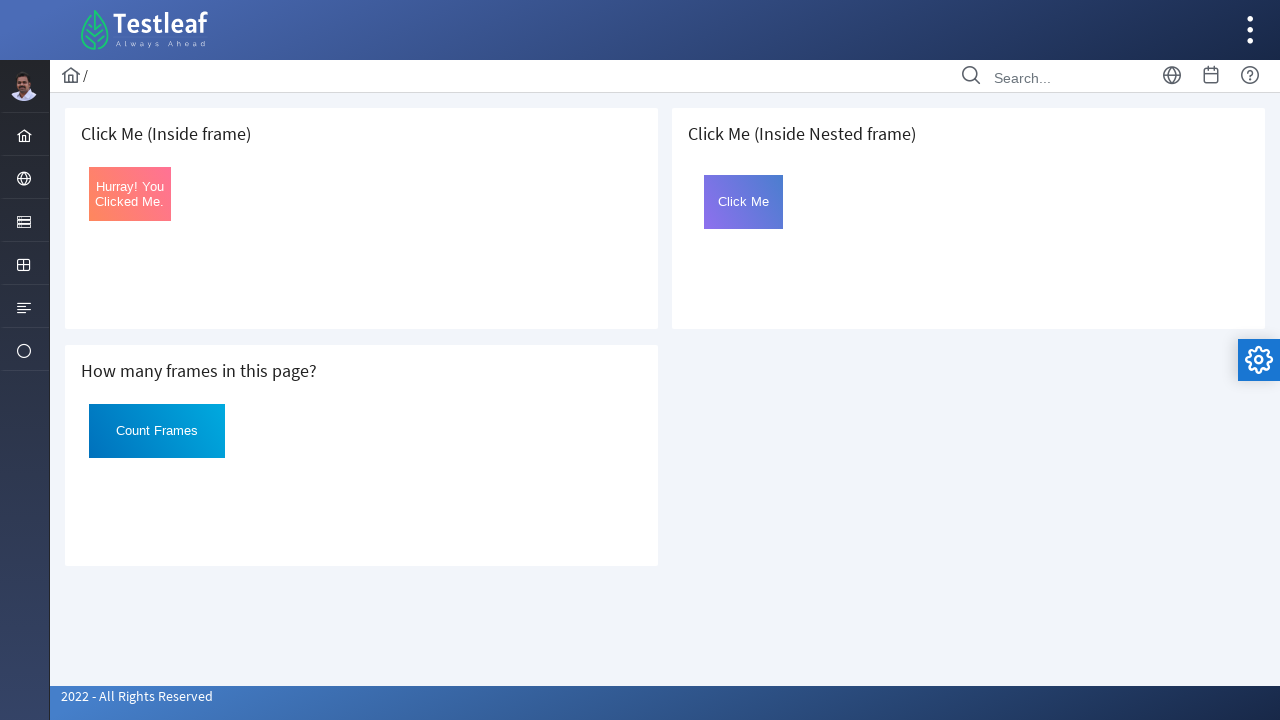

Clicked button with ID 'Click' in the nested frame at (744, 202) on #Click
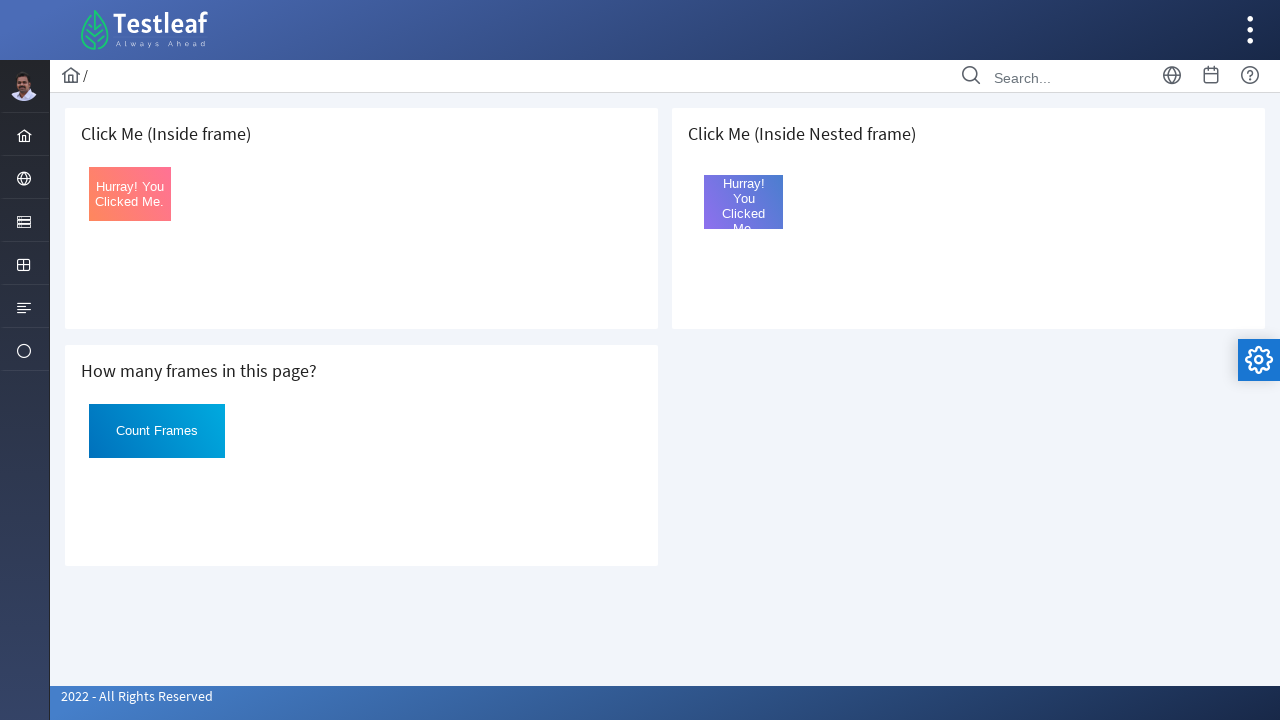

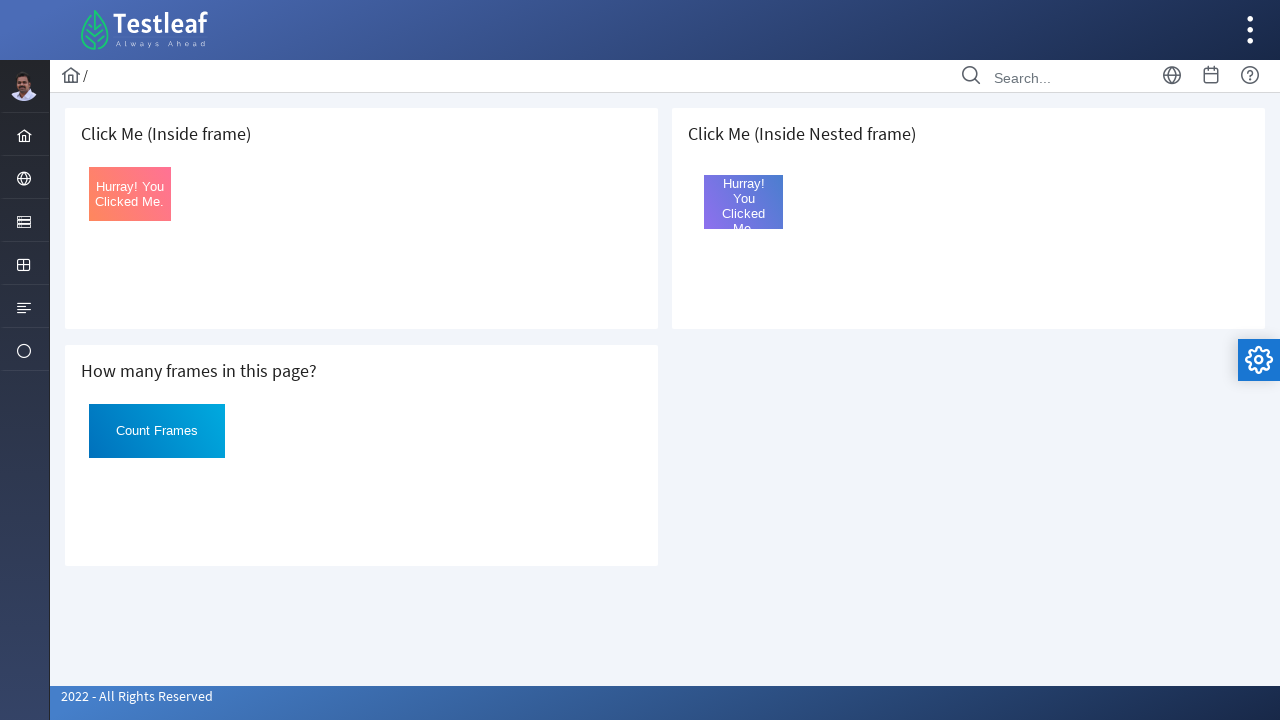